Tests hovering over the Add-ons menu and clicking on the SpicePlus submenu item on the SpiceJet website

Starting URL: https://www.spicejet.com/

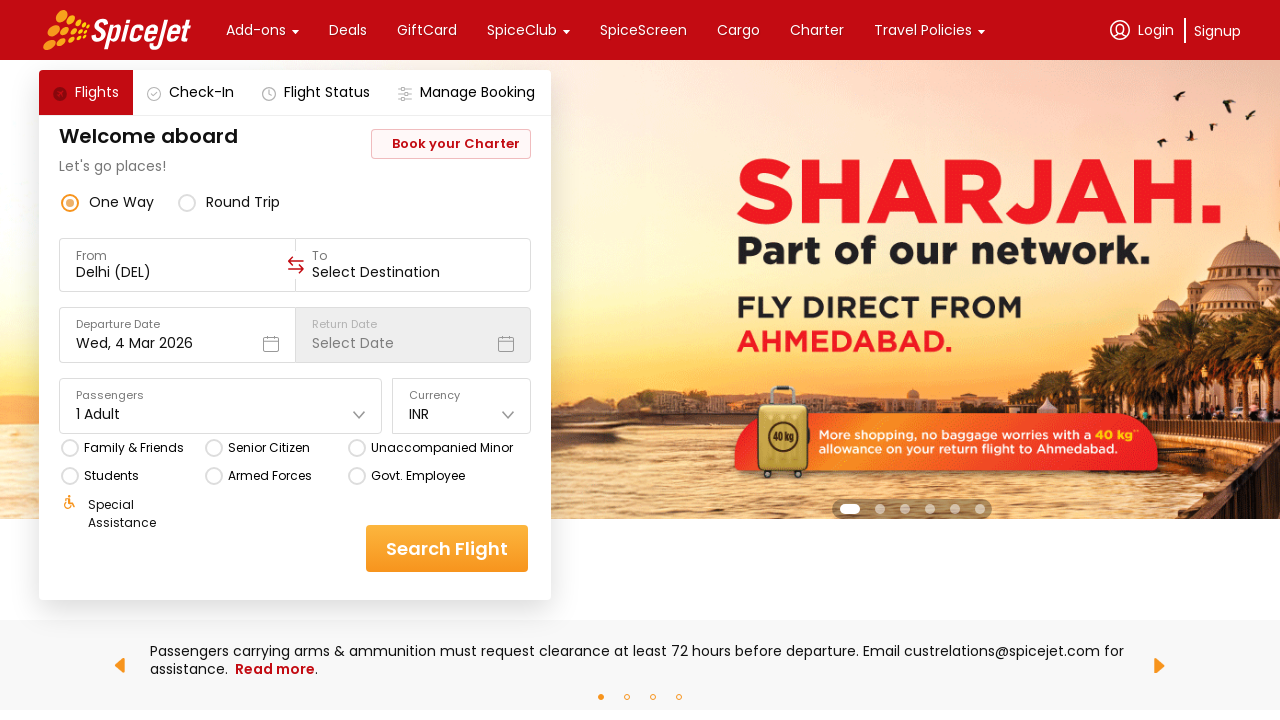

Hovered over Add-ons menu to reveal submenu at (256, 30) on xpath=//div[text()='Add-ons']
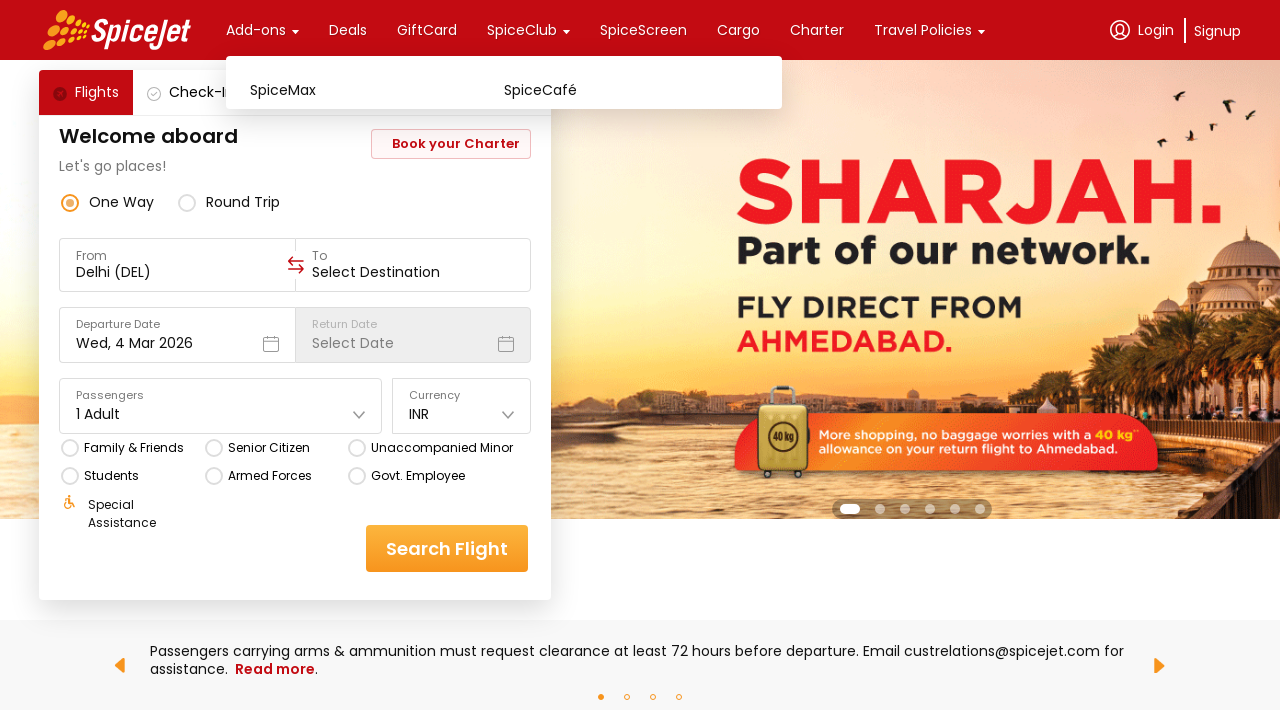

Waited 2 seconds for submenu to appear
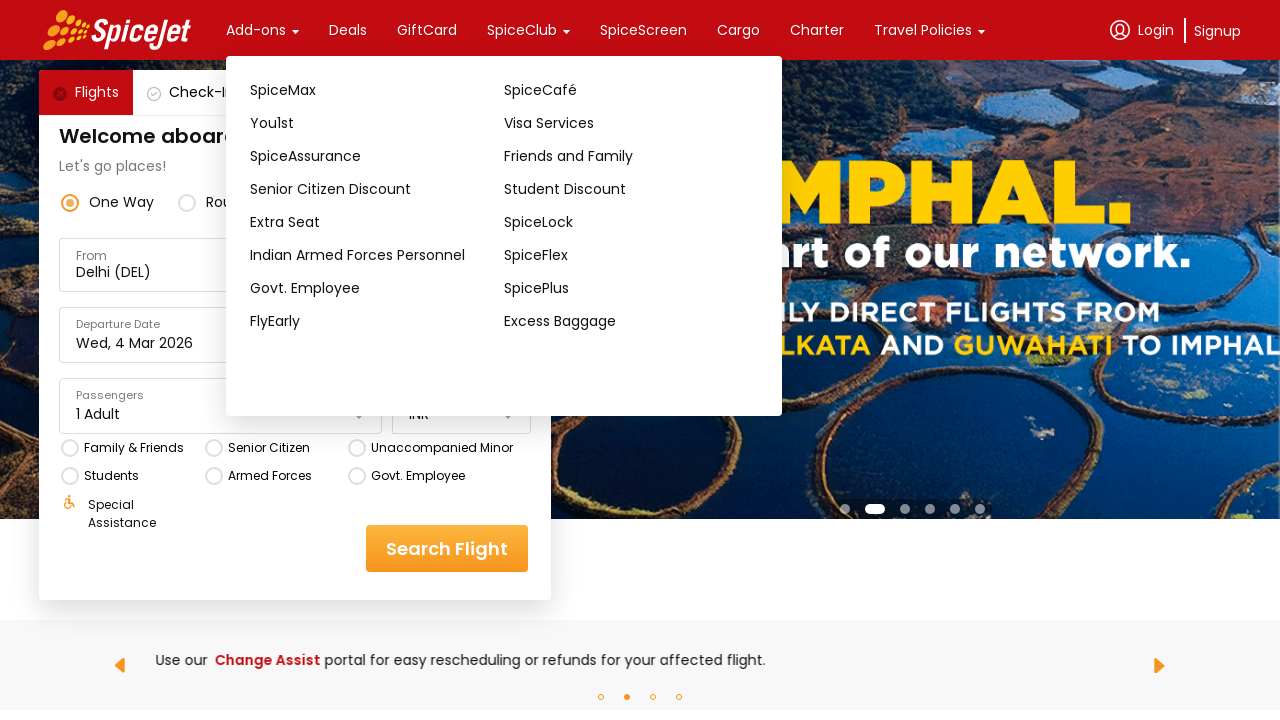

Clicked on SpicePlus submenu item at (631, 288) on xpath=//div[text()='SpicePlus']
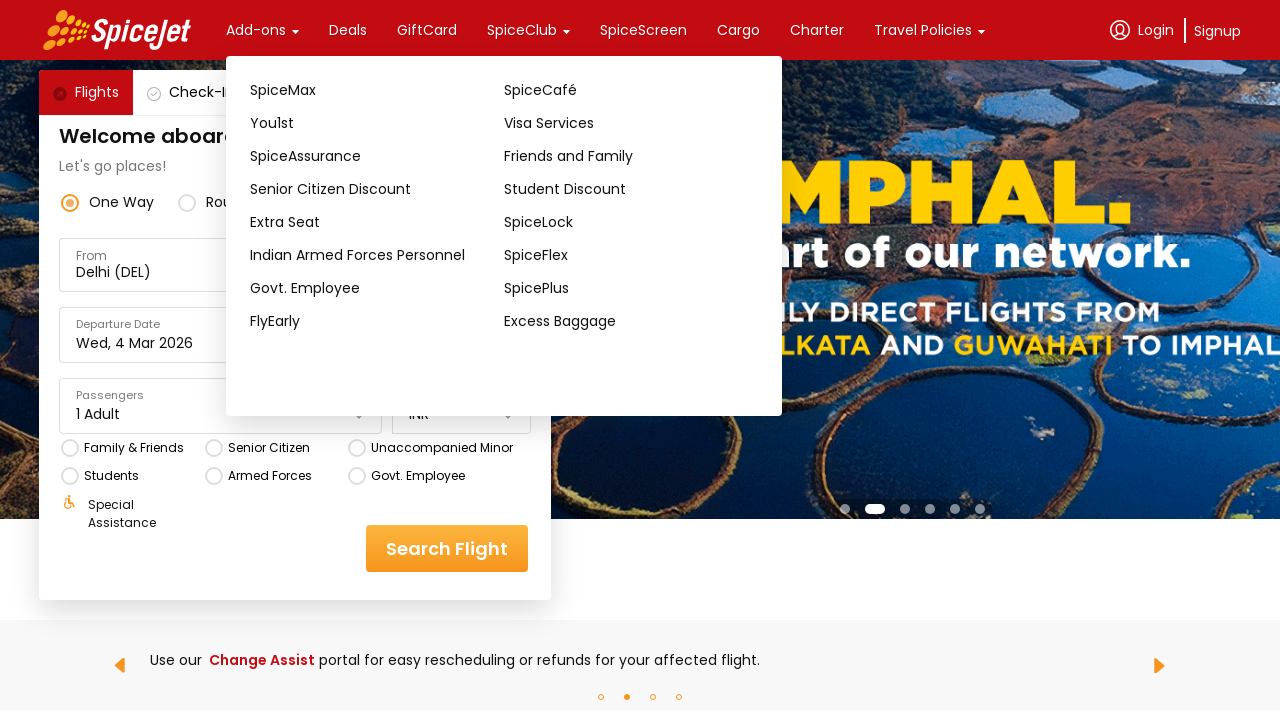

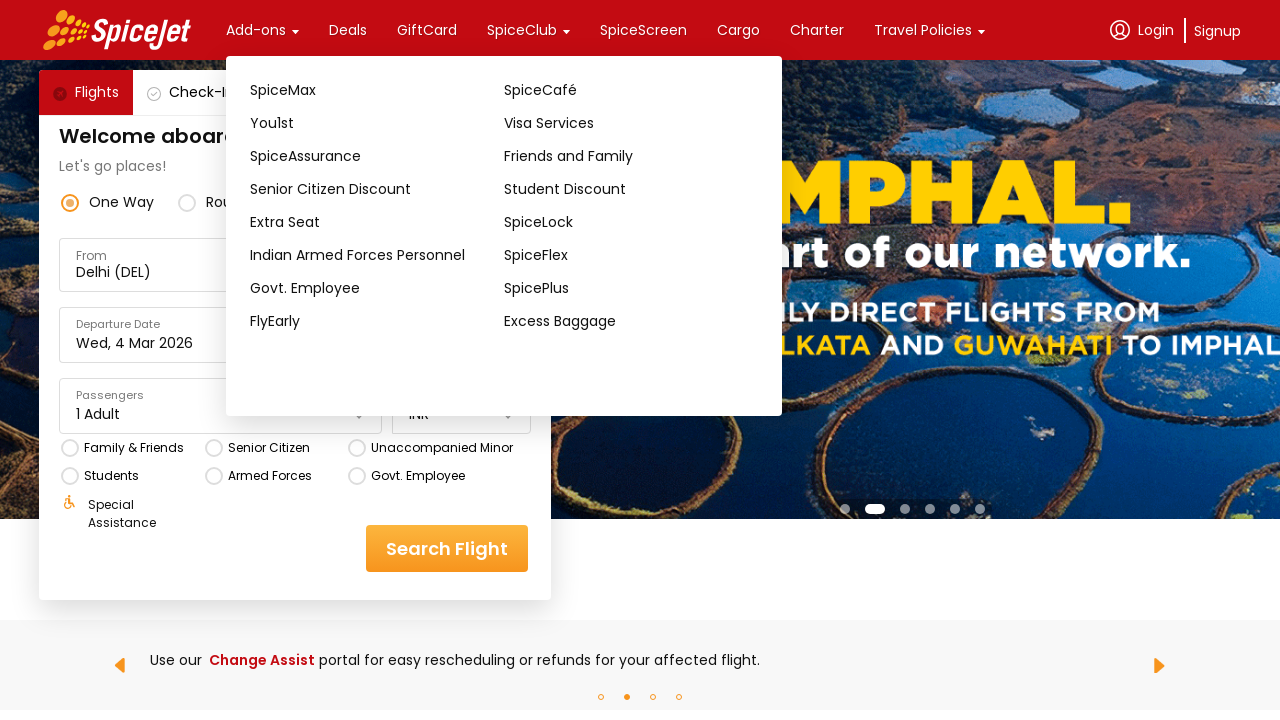